Navigates to the nopCommerce demo site using Chrome browser

Starting URL: https://demo.nopcommerce.com/

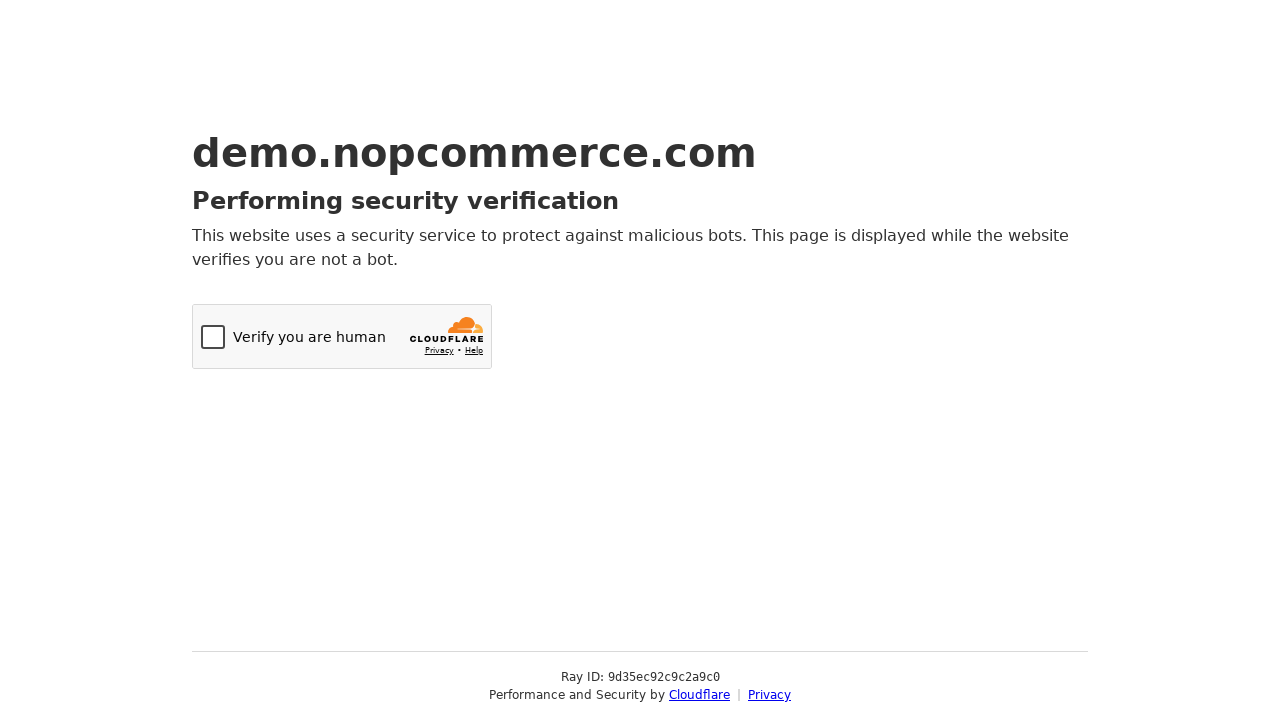

Navigated to nopCommerce demo site using Chrome browser
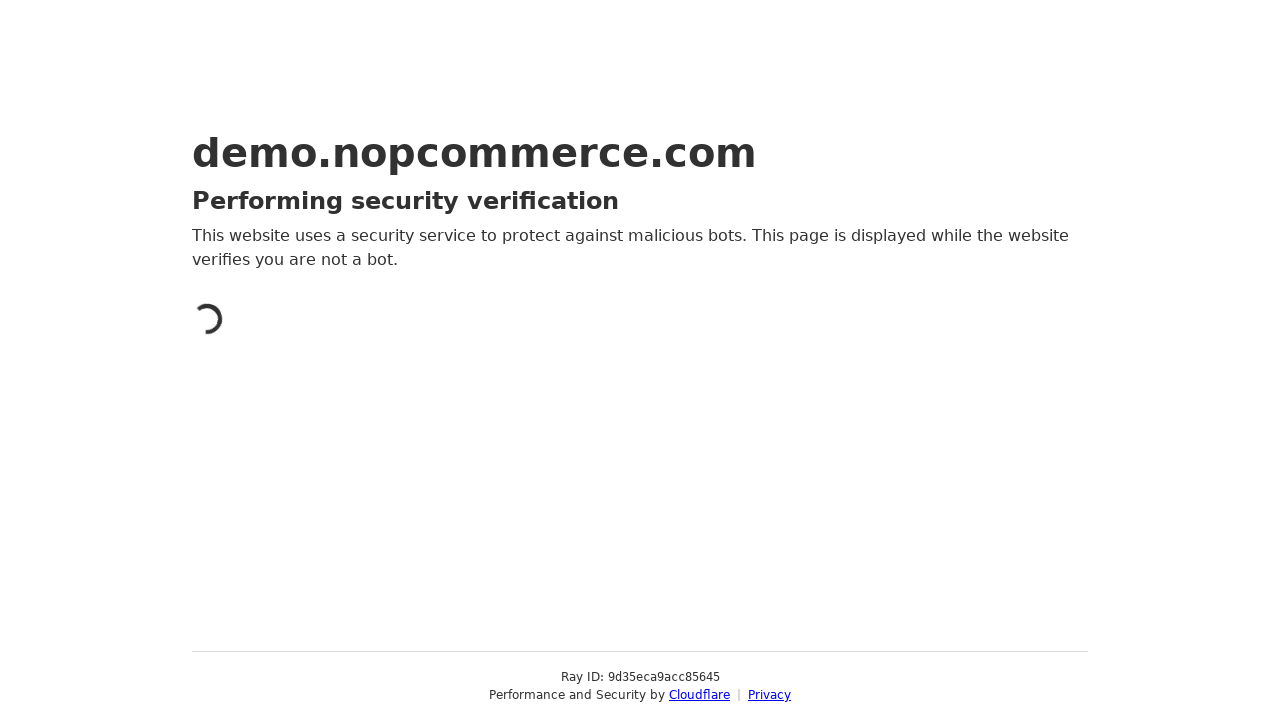

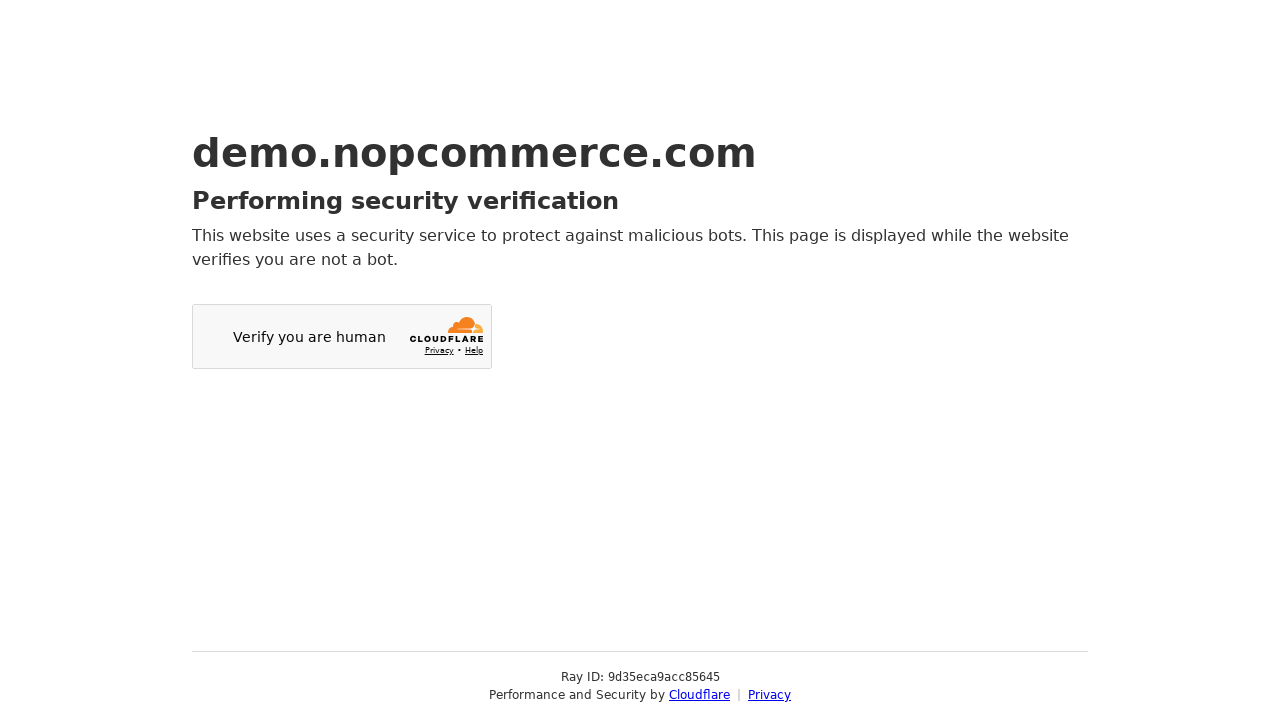